Navigates to the WeatherStack weather service homepage and waits for the page to load.

Starting URL: https://weatherstack.com/

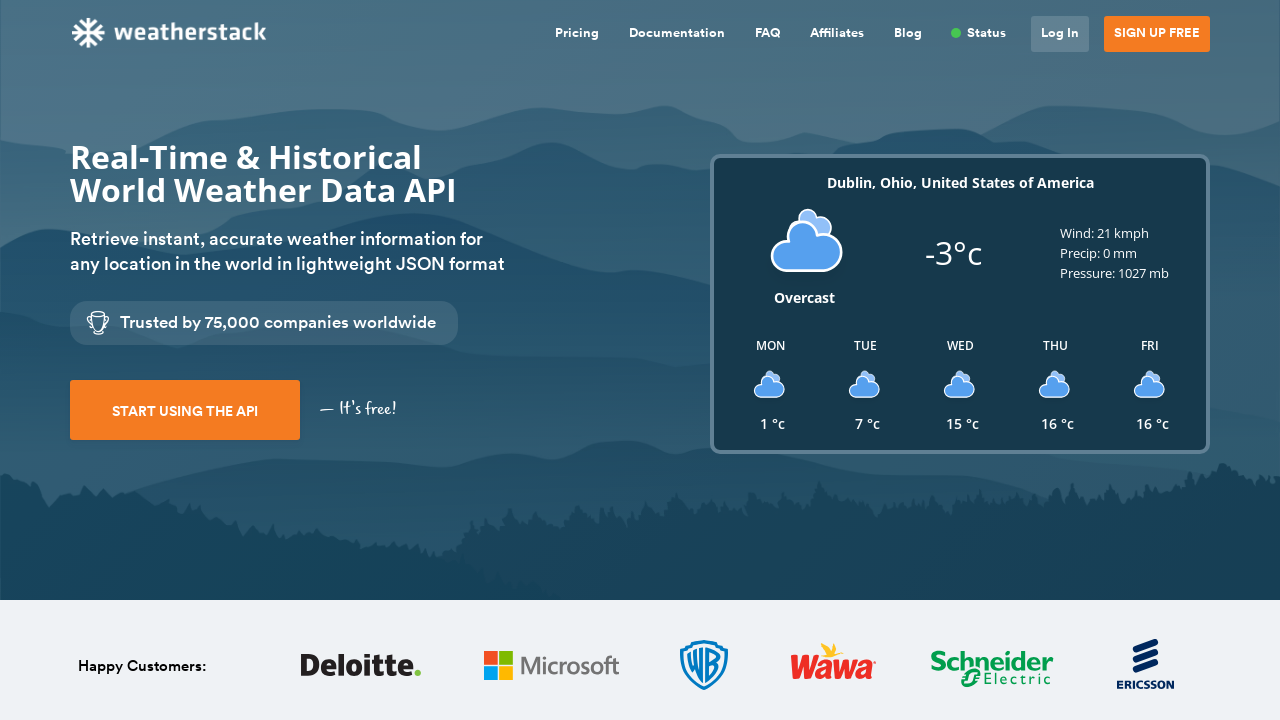

Waited for page to reach networkidle state
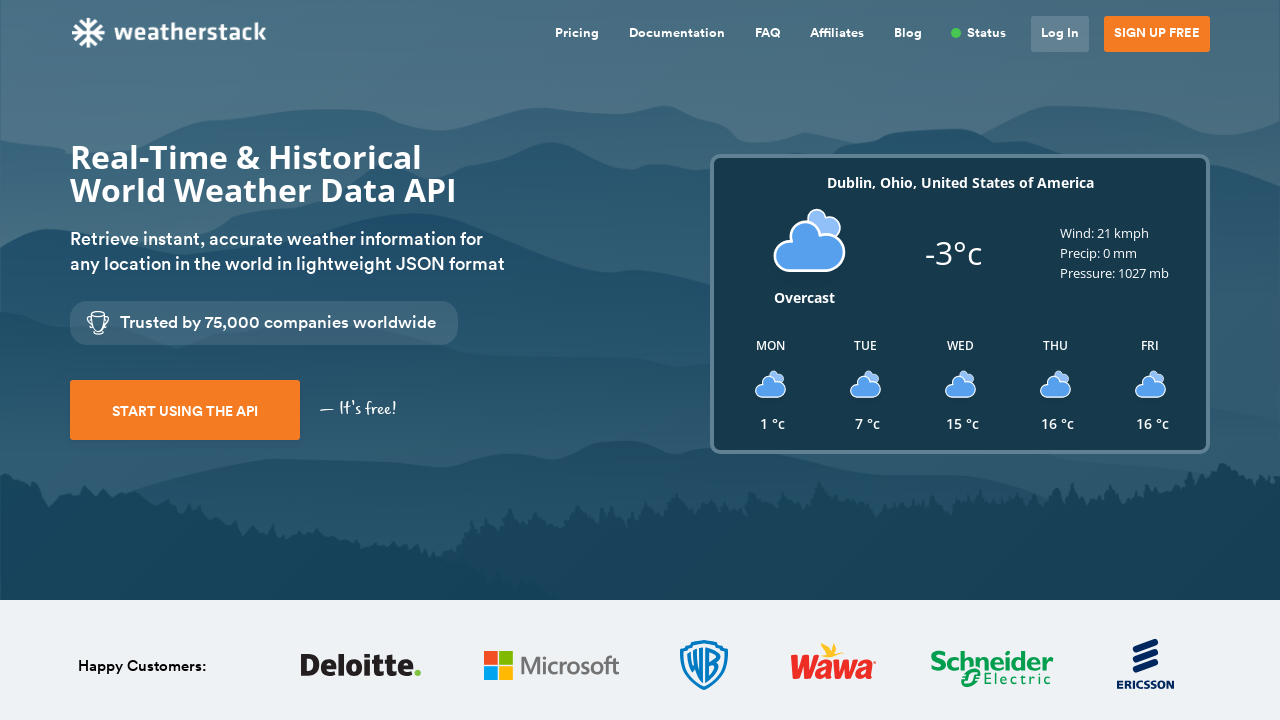

Verified body element is present on WeatherStack homepage
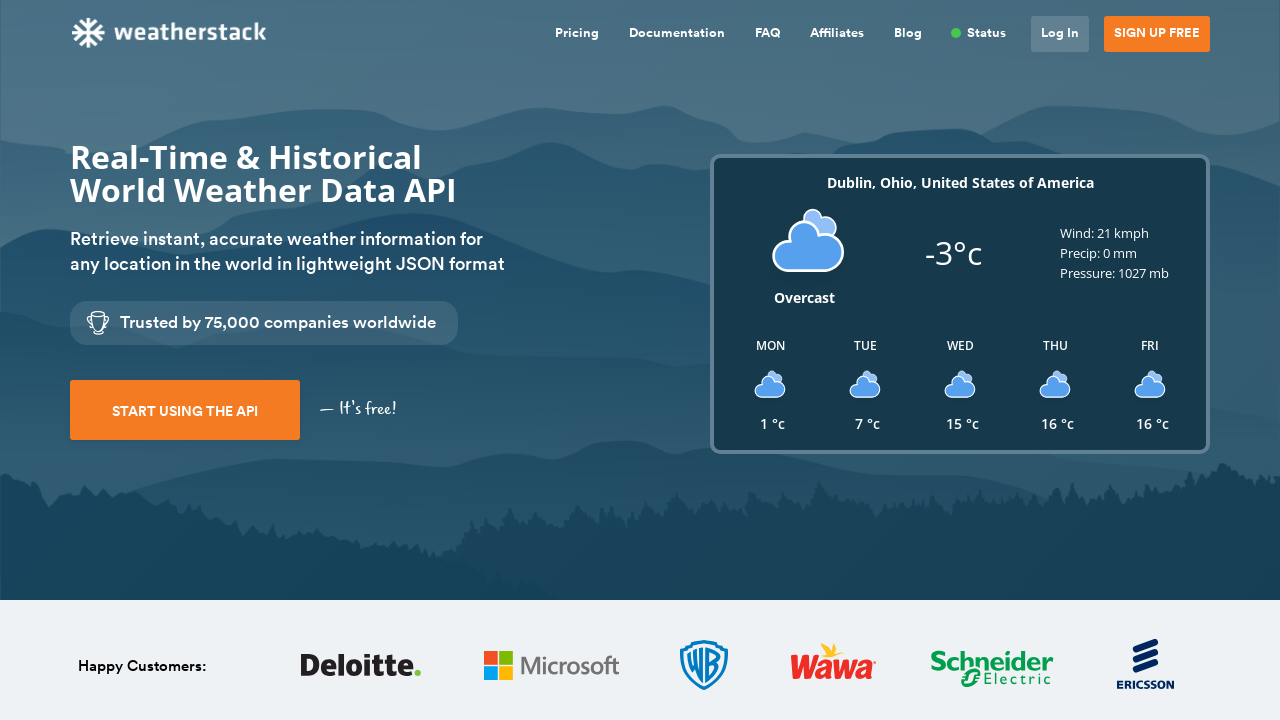

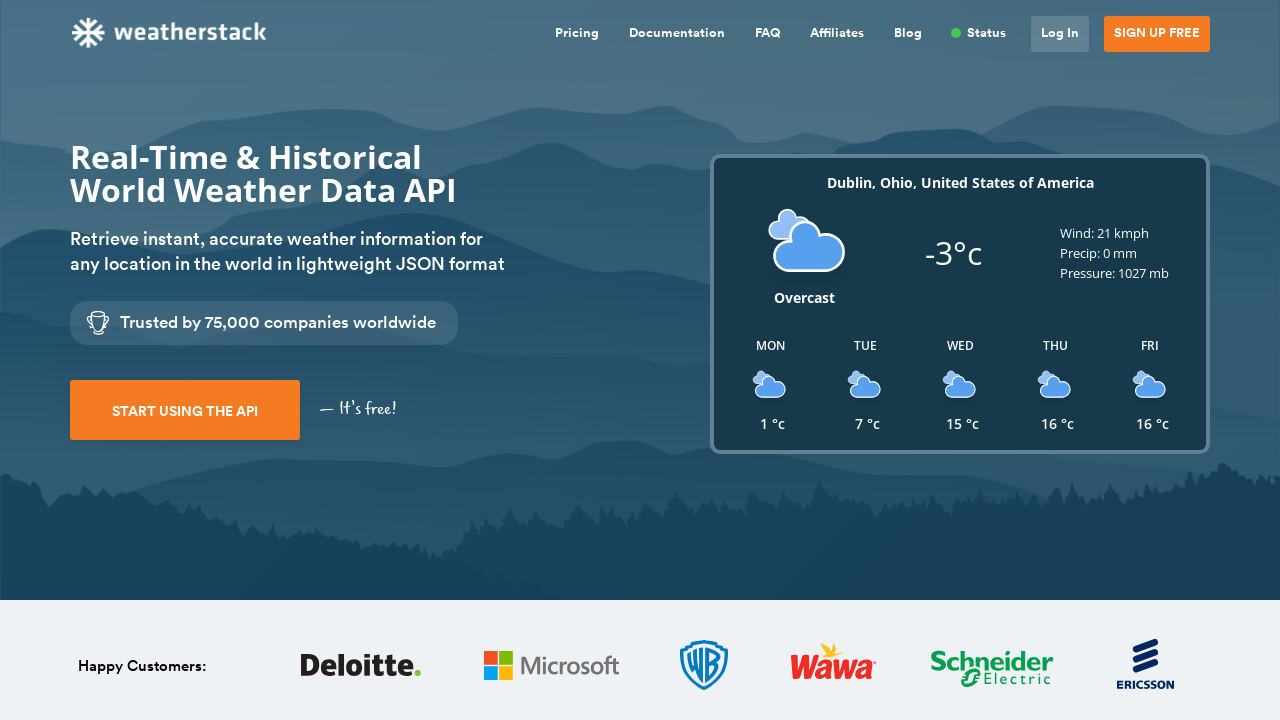